Tests contact form validation by navigating to contact page, clicking submit without filling fields to trigger errors, then populating mandatory fields (forename, email, message) and verifying errors disappear.

Starting URL: http://jupiter.cloud.planittesting.com

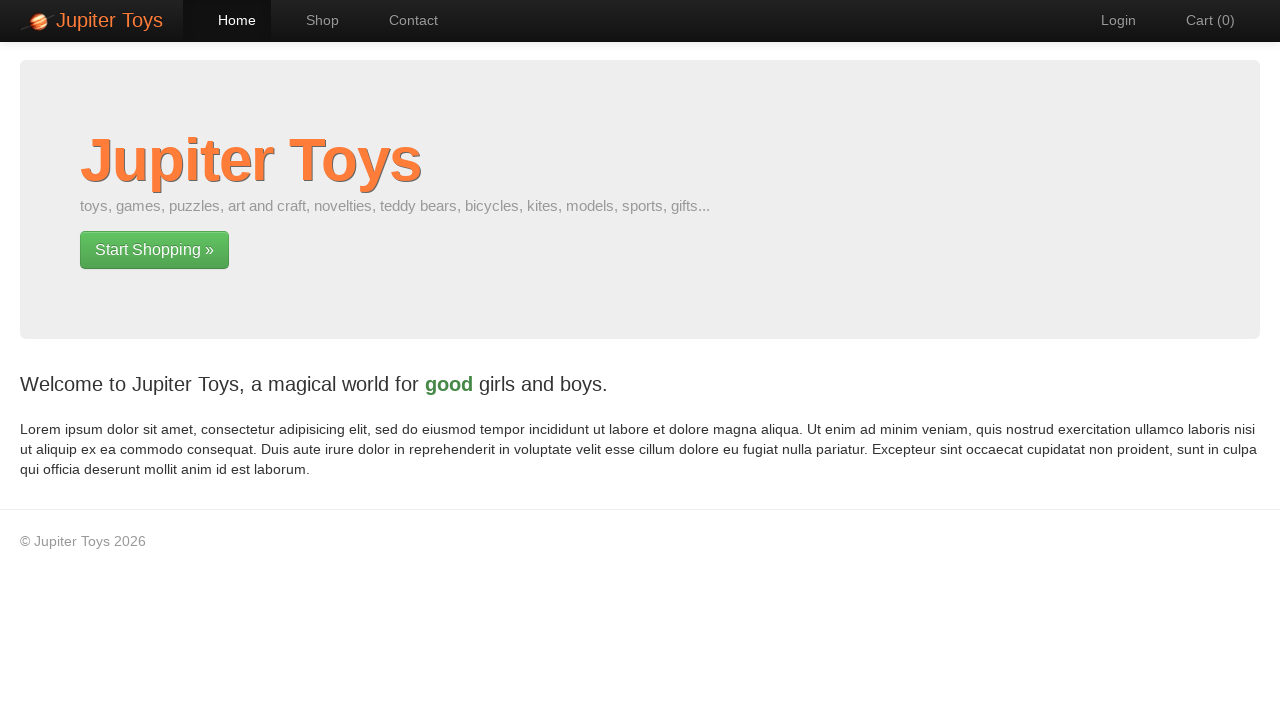

Clicked Contact navigation link at (404, 20) on #nav-contact
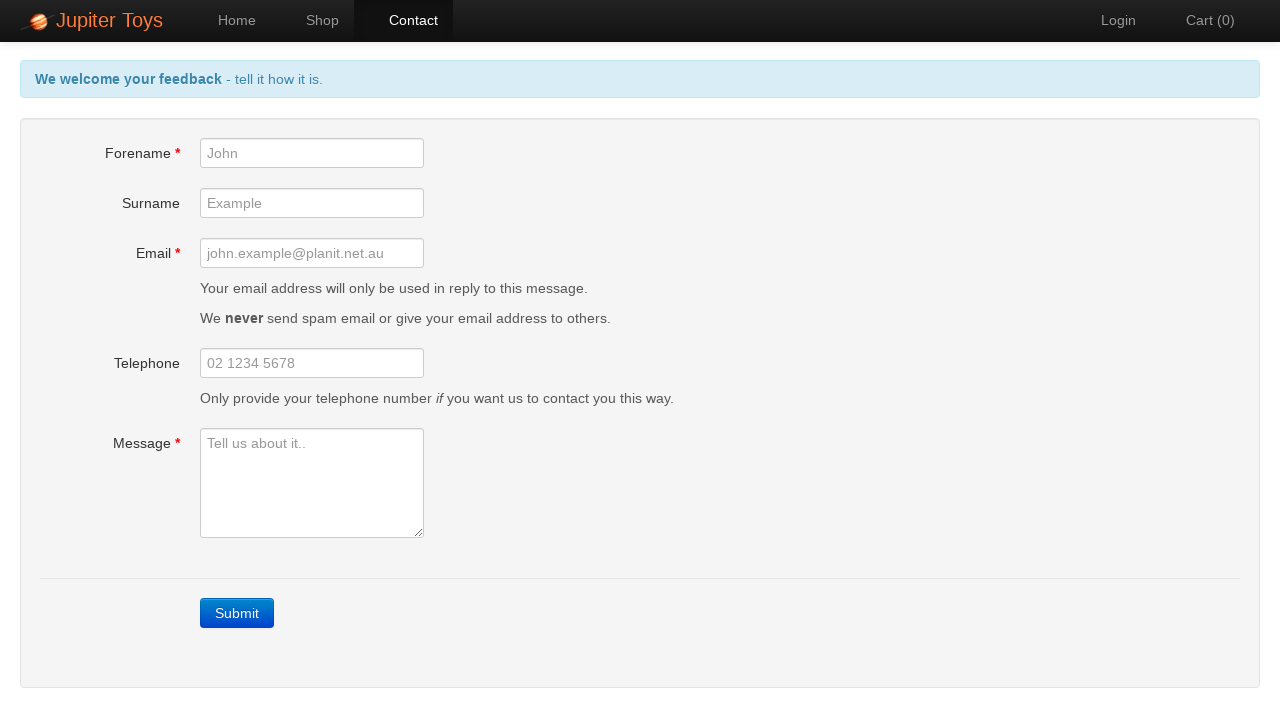

Submit button became visible
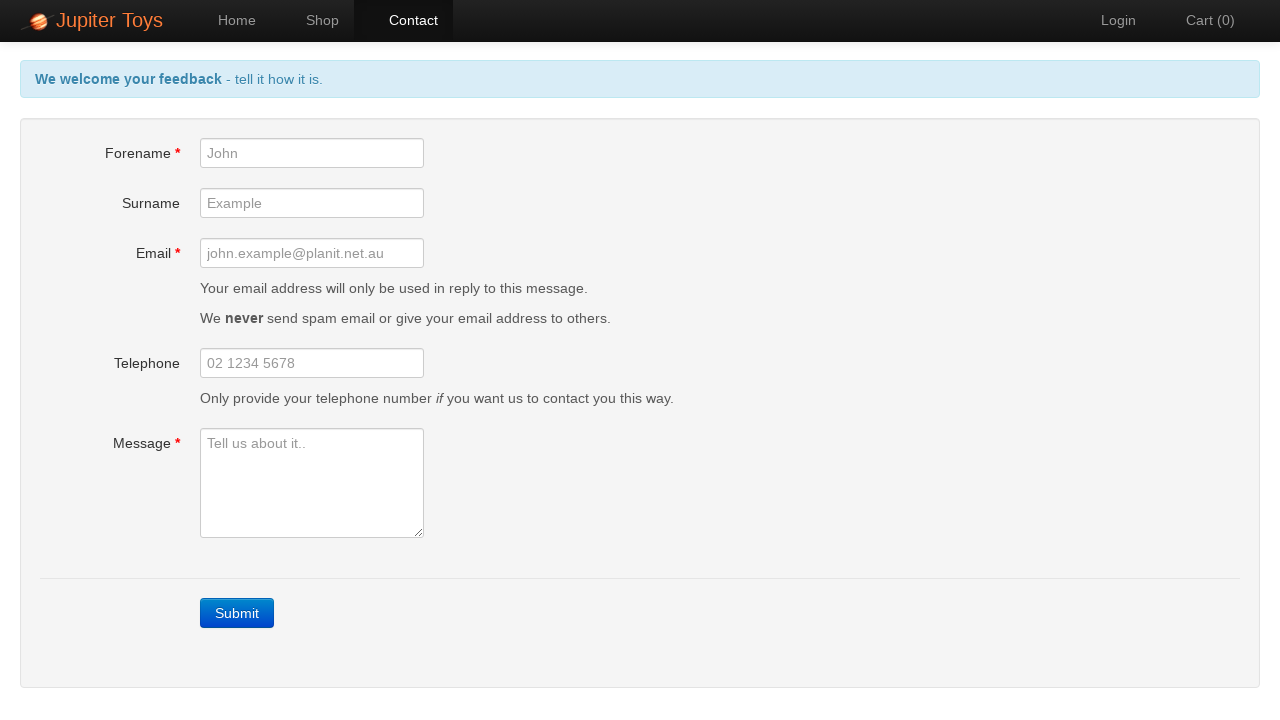

Clicked submit button without filling any fields at (237, 613) on a.btn-contact.btn.btn-primary
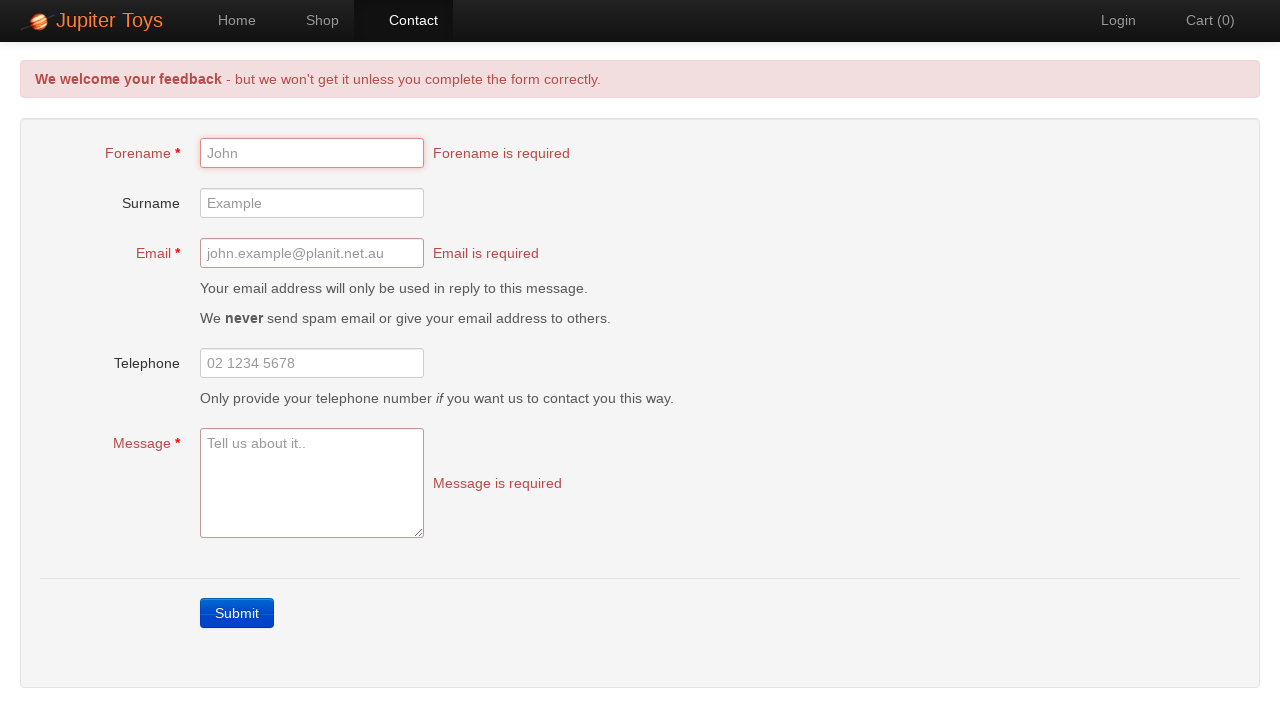

Forename validation error message appeared
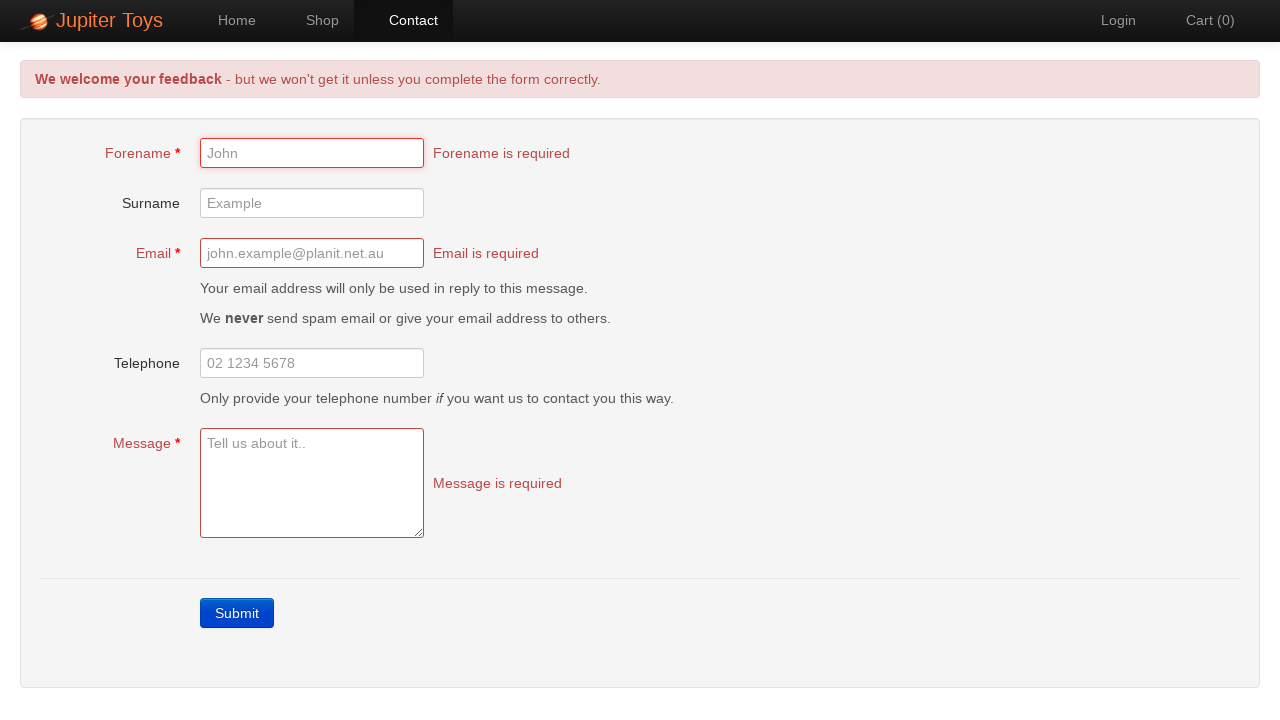

Email validation error message appeared
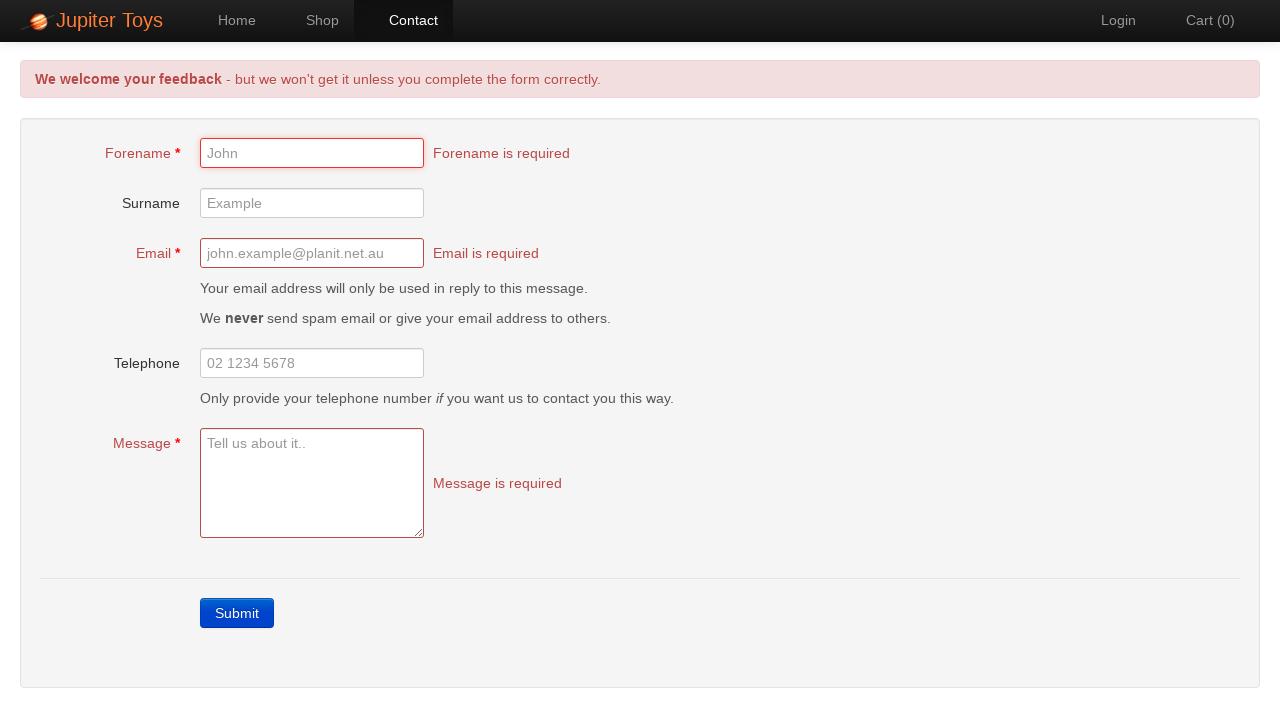

Message validation error message appeared
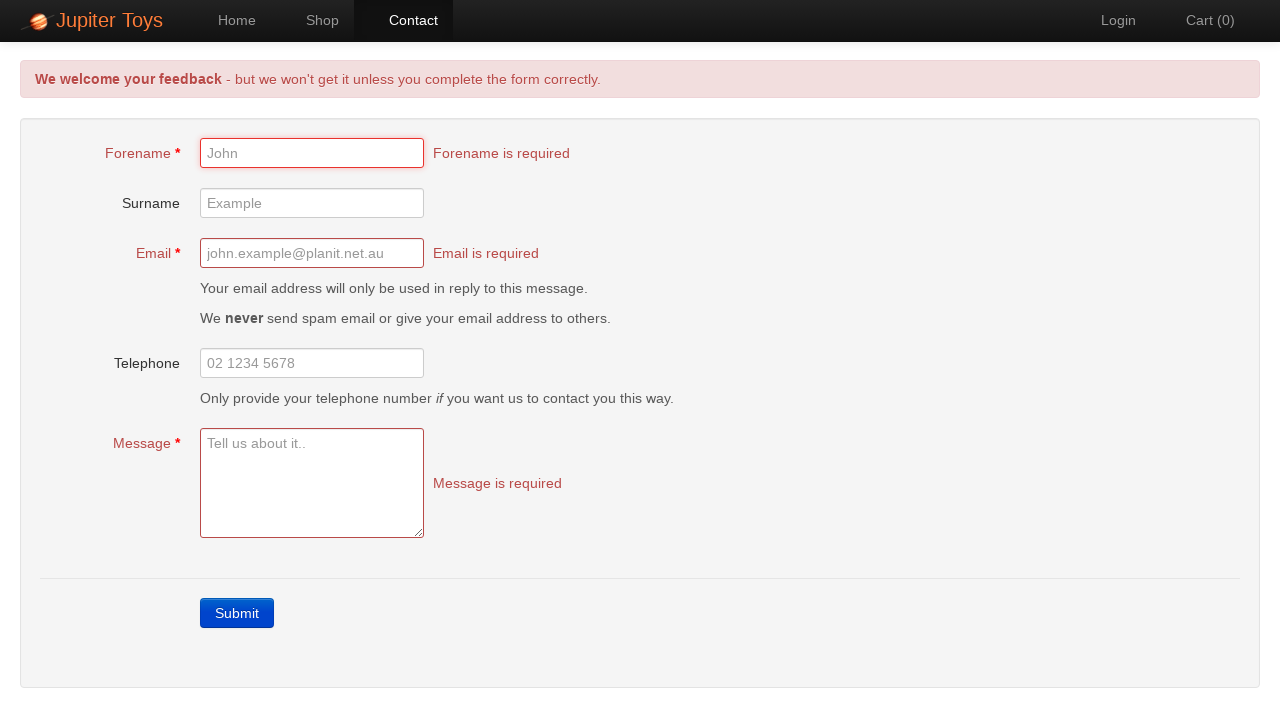

Filled forename field with 'Michael Smith' on #forename
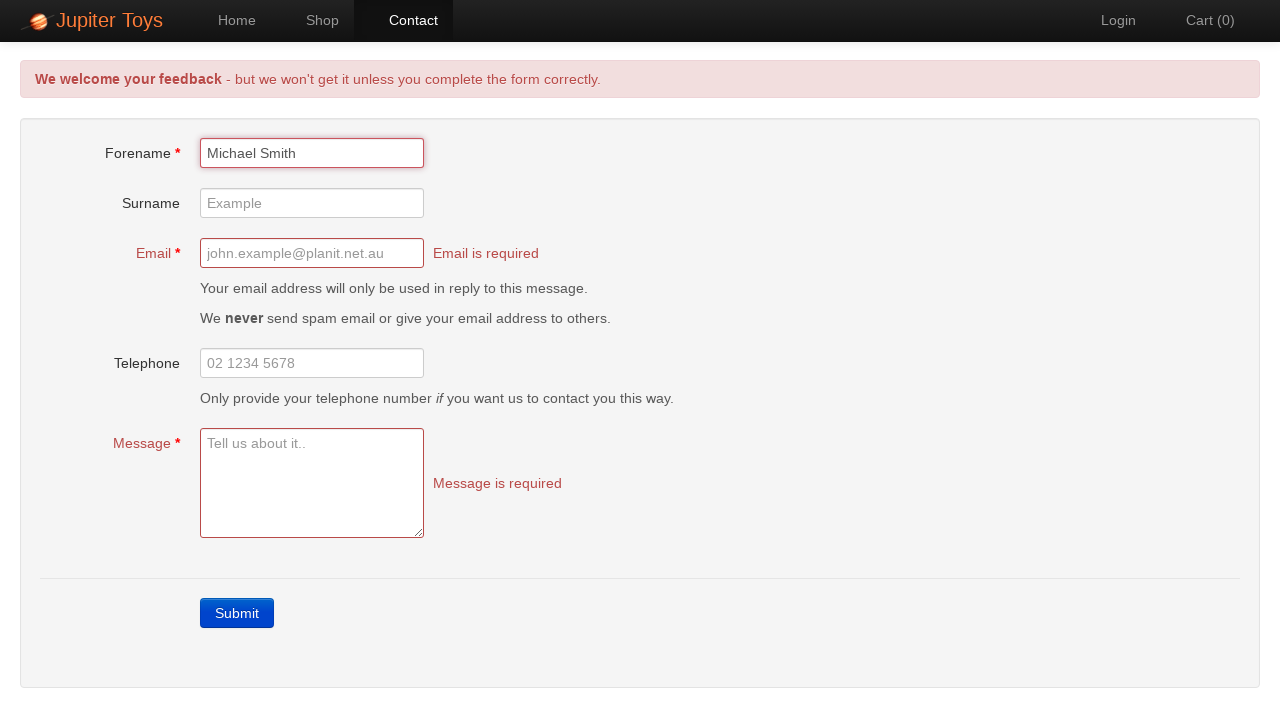

Filled email field with 'michael.smith@testmail.com' on #email
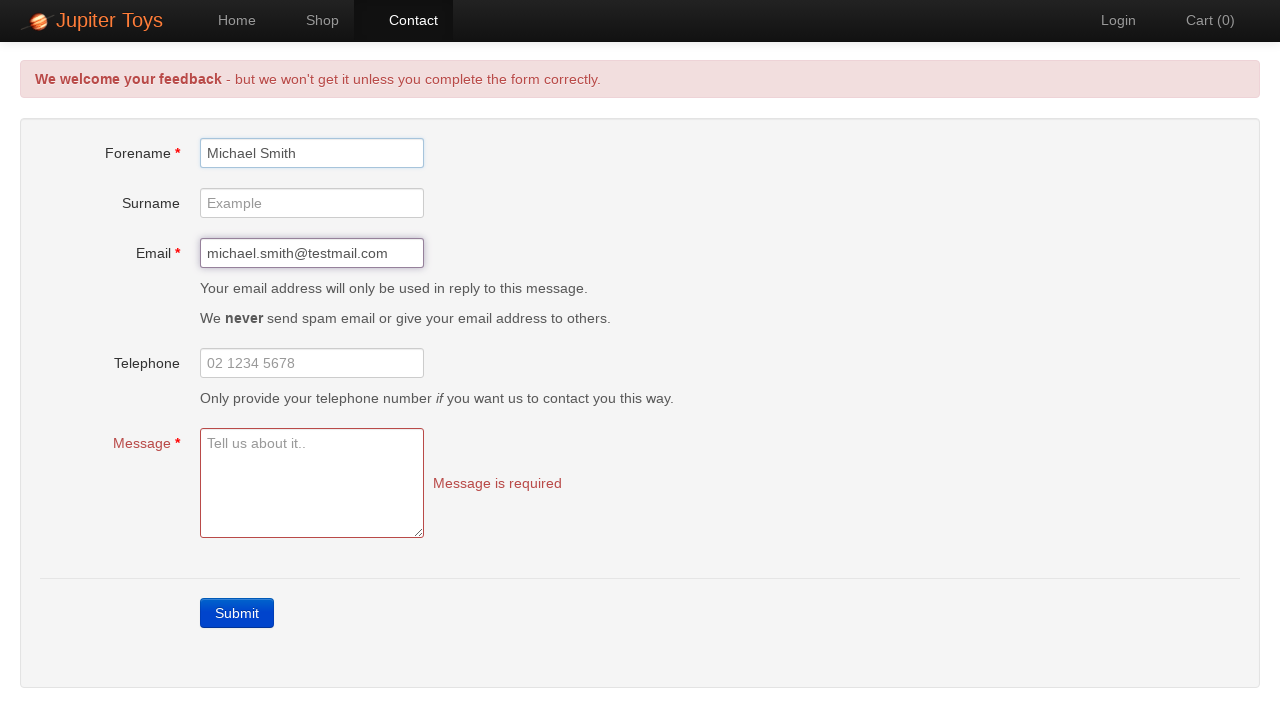

Filled message field with test message on #message
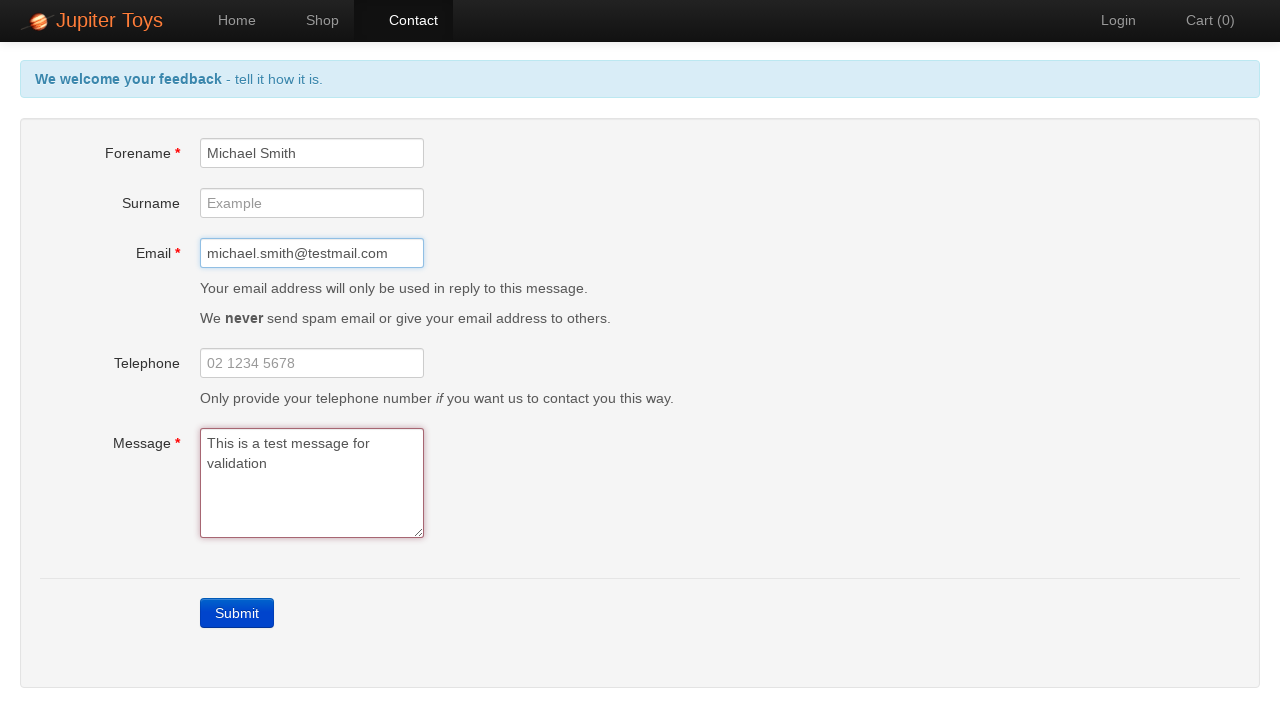

Clicked outside message field to trigger validation at (100, 100) on body
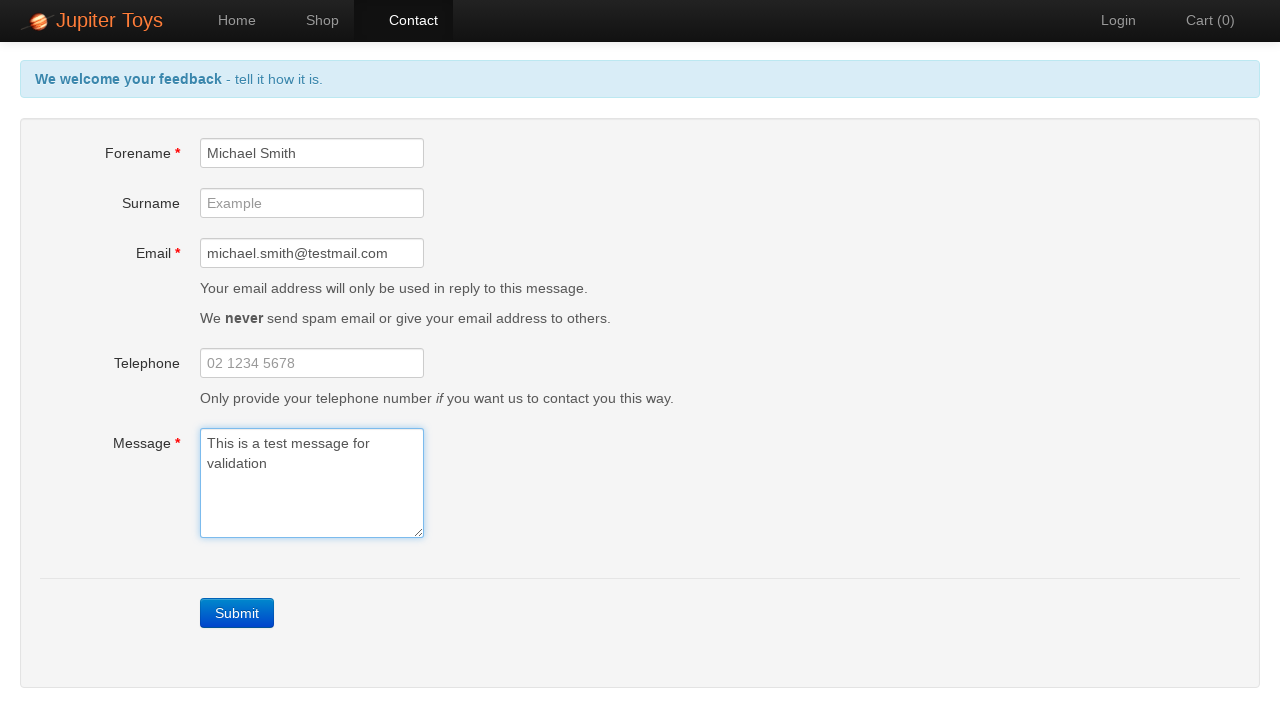

Validation errors disappeared after filling mandatory fields
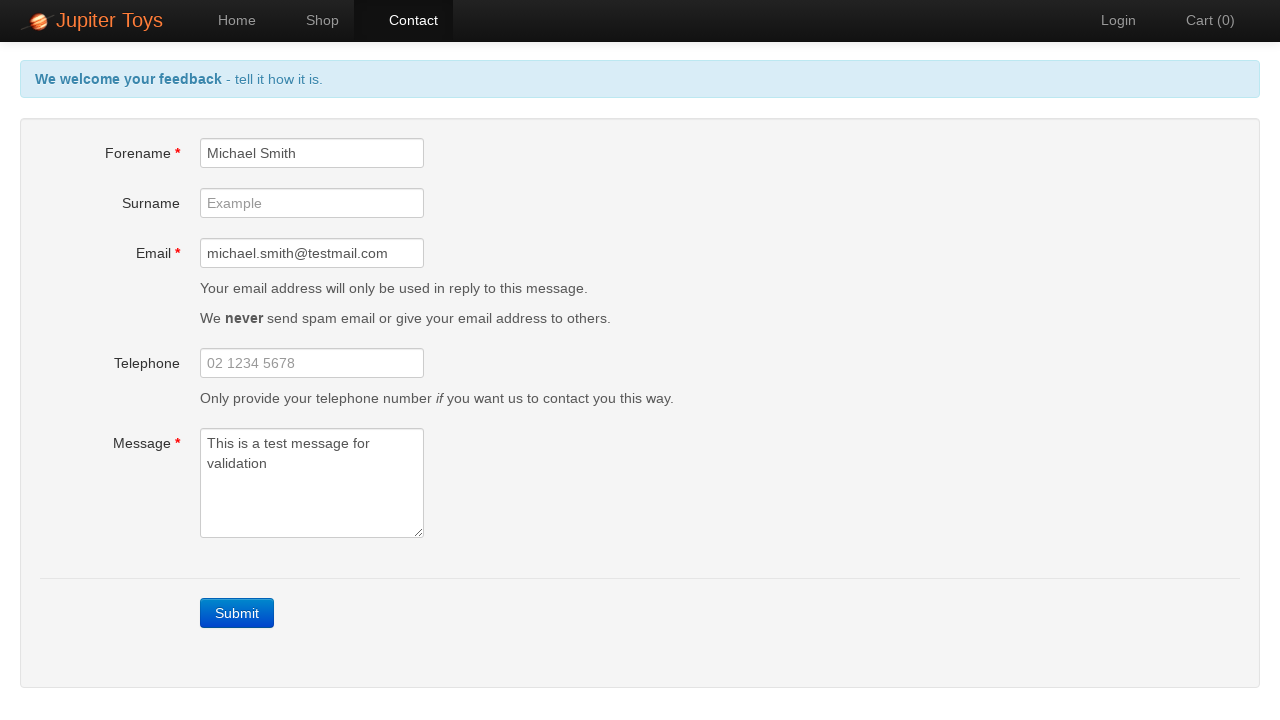

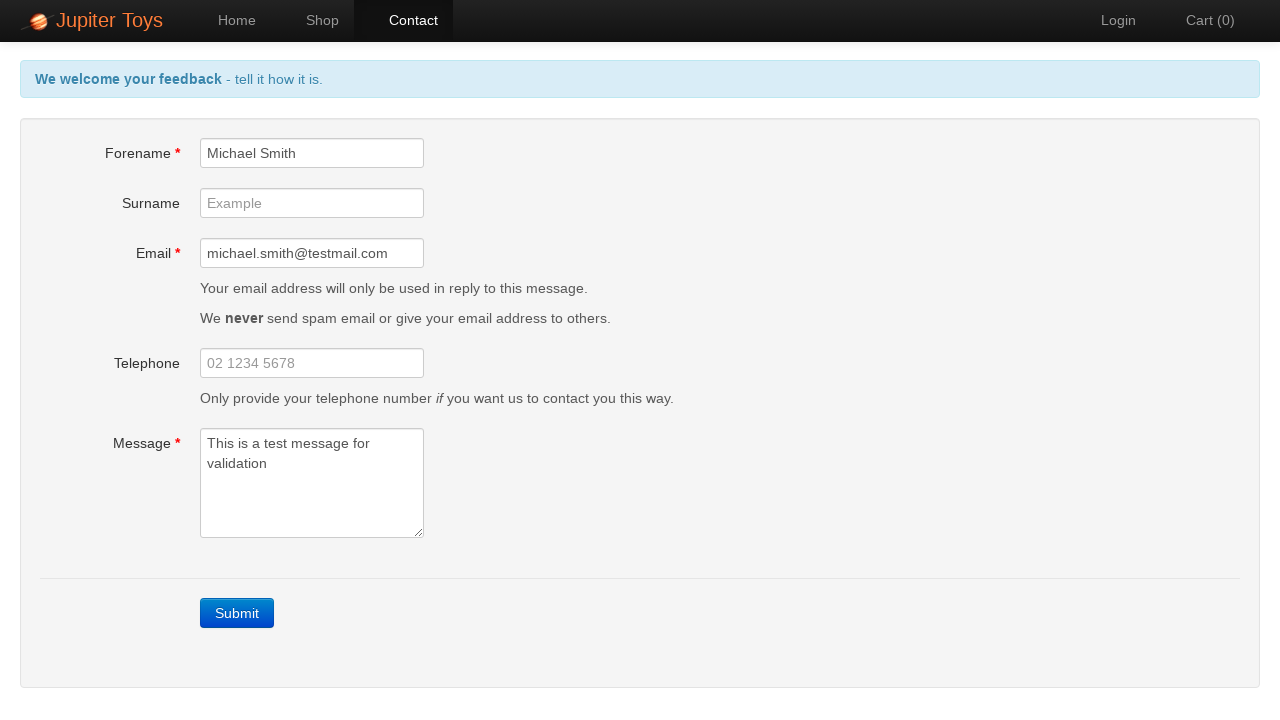